Tests alert handling functionality by clicking a button that triggers an alert popup and accepting it

Starting URL: http://seleniumpractise.blogspot.com/2019/01/alert-demo.html

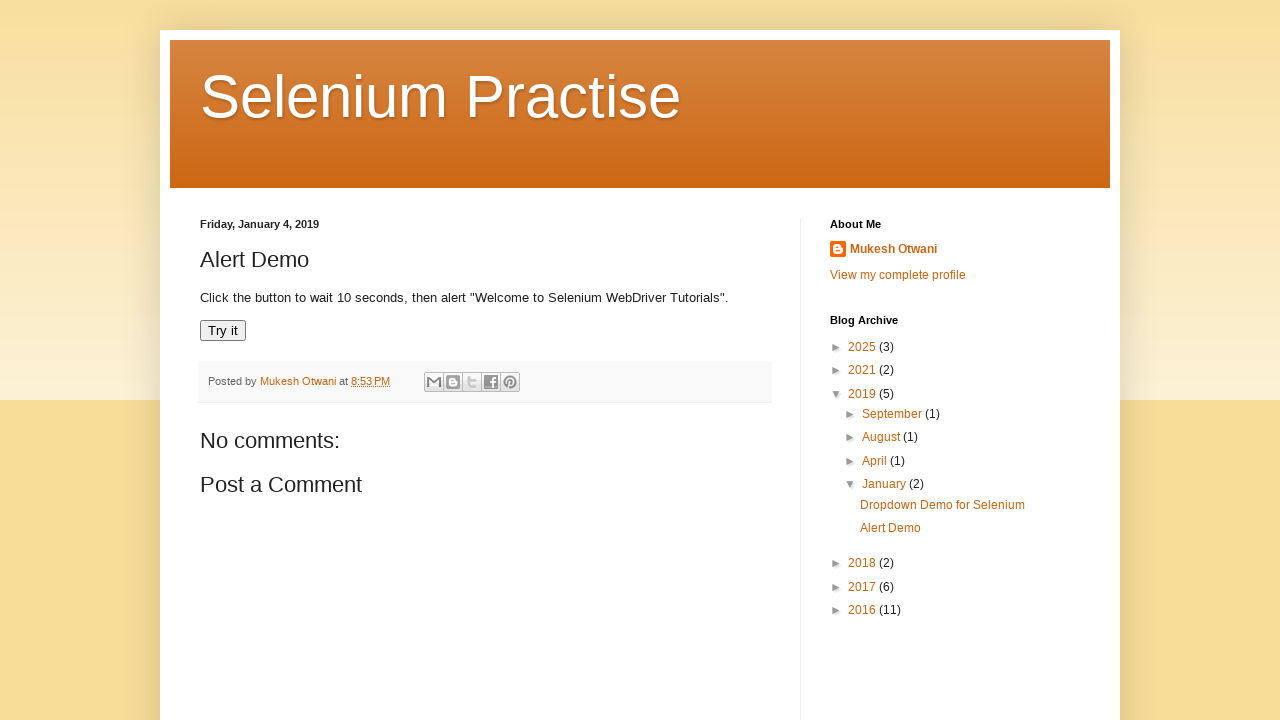

Clicked 'Try it' button to trigger alert at (223, 331) on xpath=//button[text()='Try it']
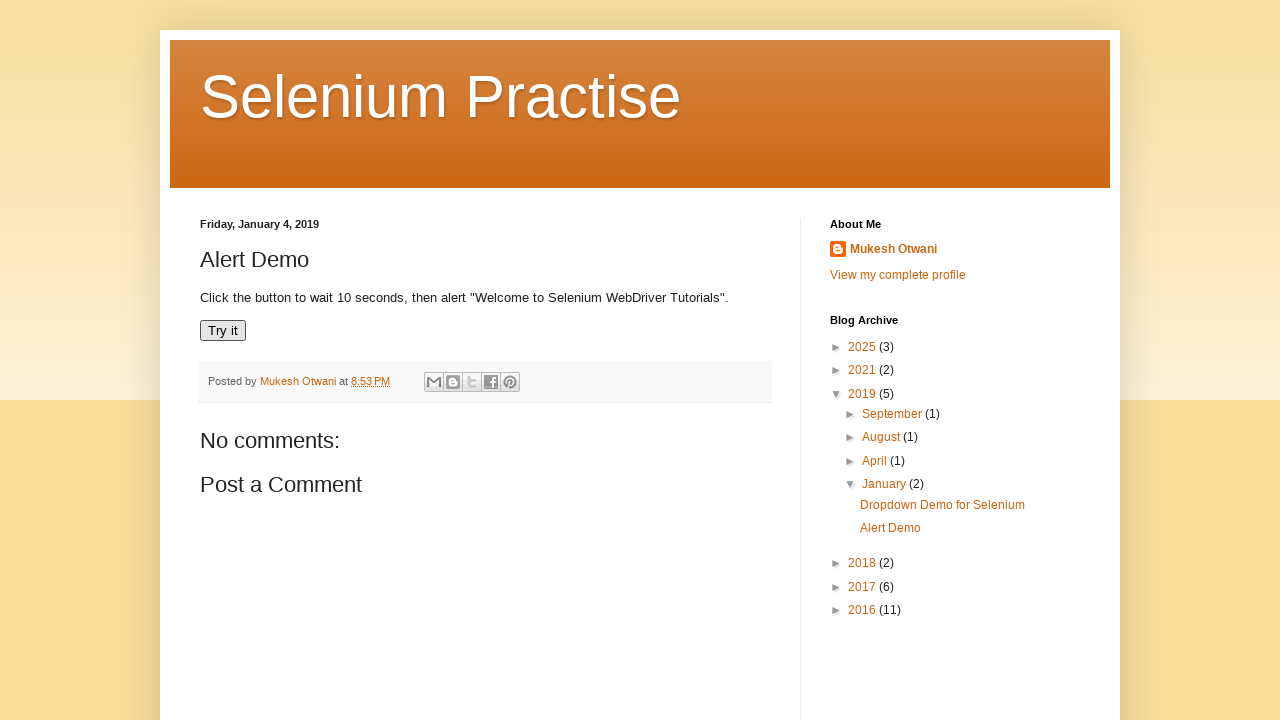

Set up dialog handler to accept alerts
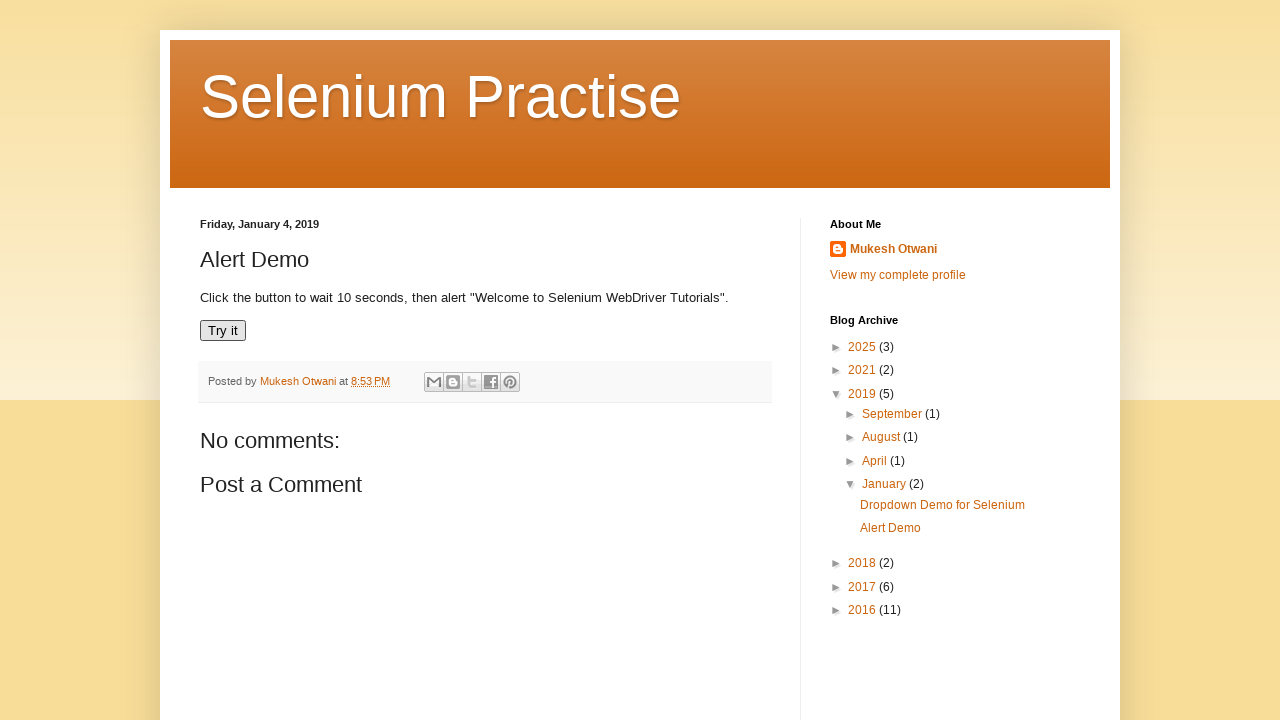

Waited 500ms for alert to be handled
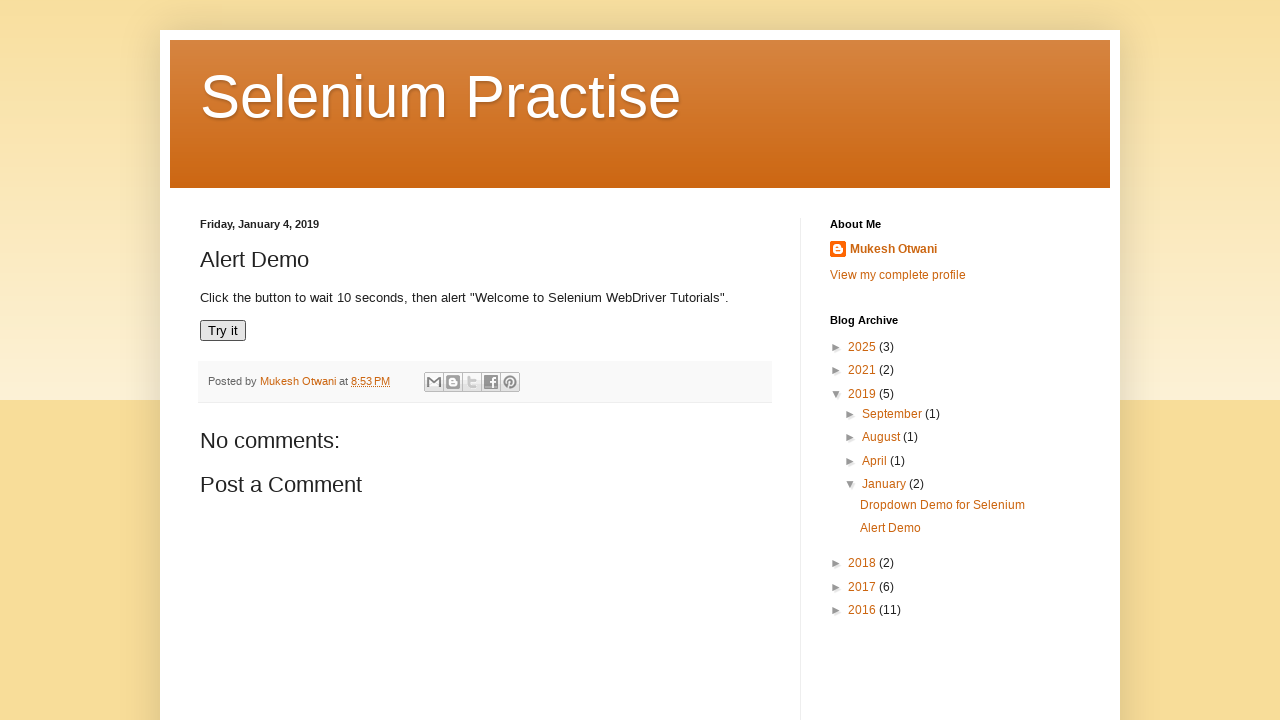

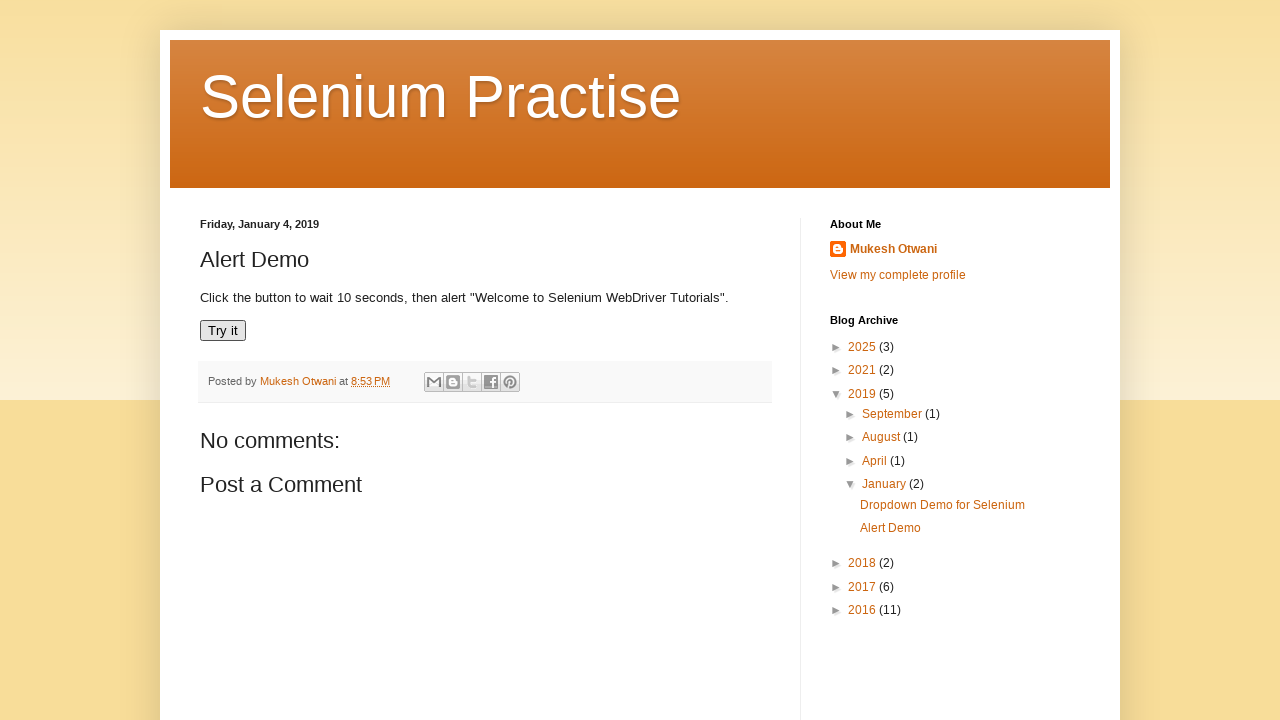